Tests a web table on TutorialsPoint by navigating to the webtables practice page and verifying the data in the second row of the table contains expected values for name, last name, age, email, salary, and department.

Starting URL: https://www.tutorialspoint.com/selenium/practice/webtables.php#

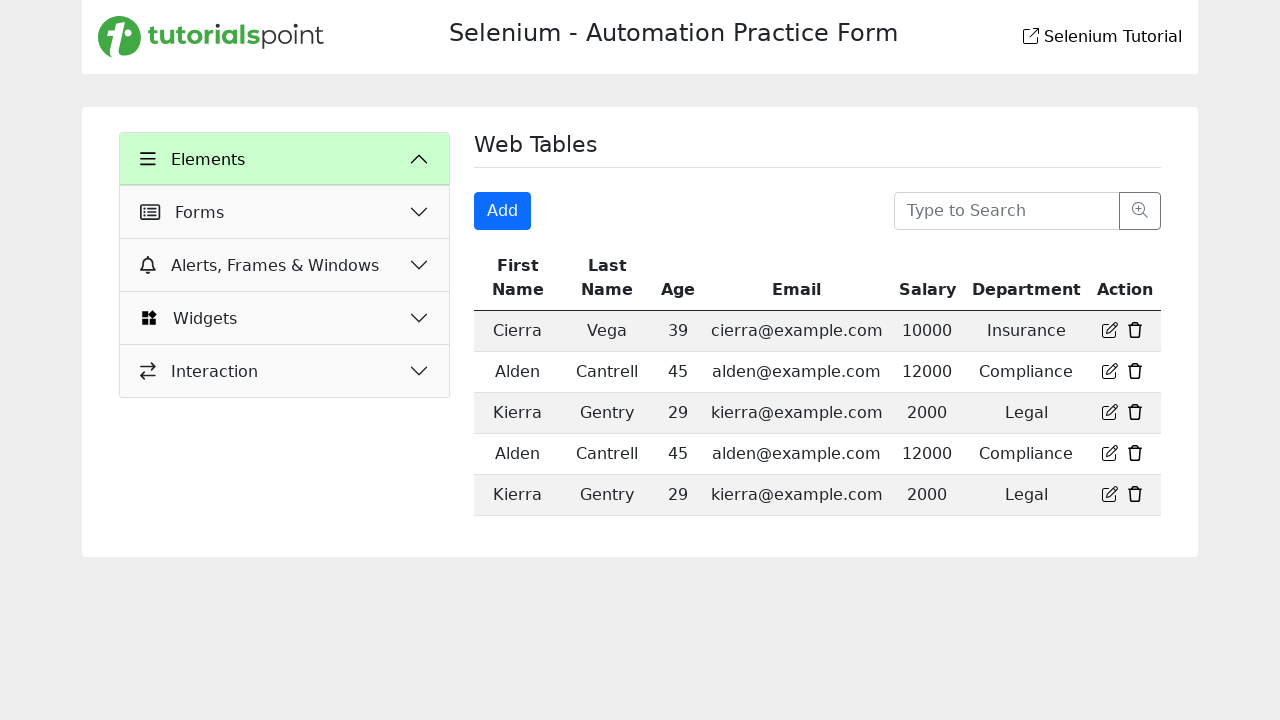

Set viewport size to 1300x800
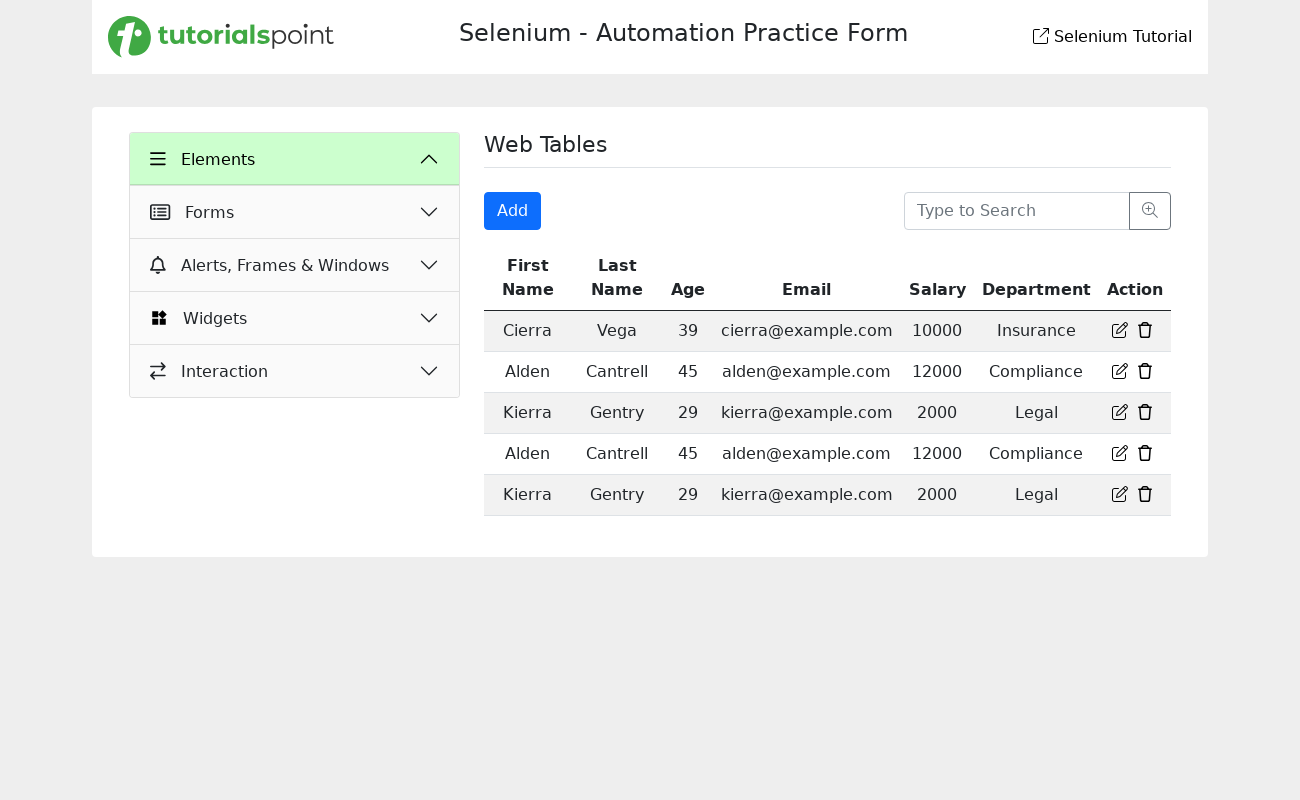

Waited for web table to load
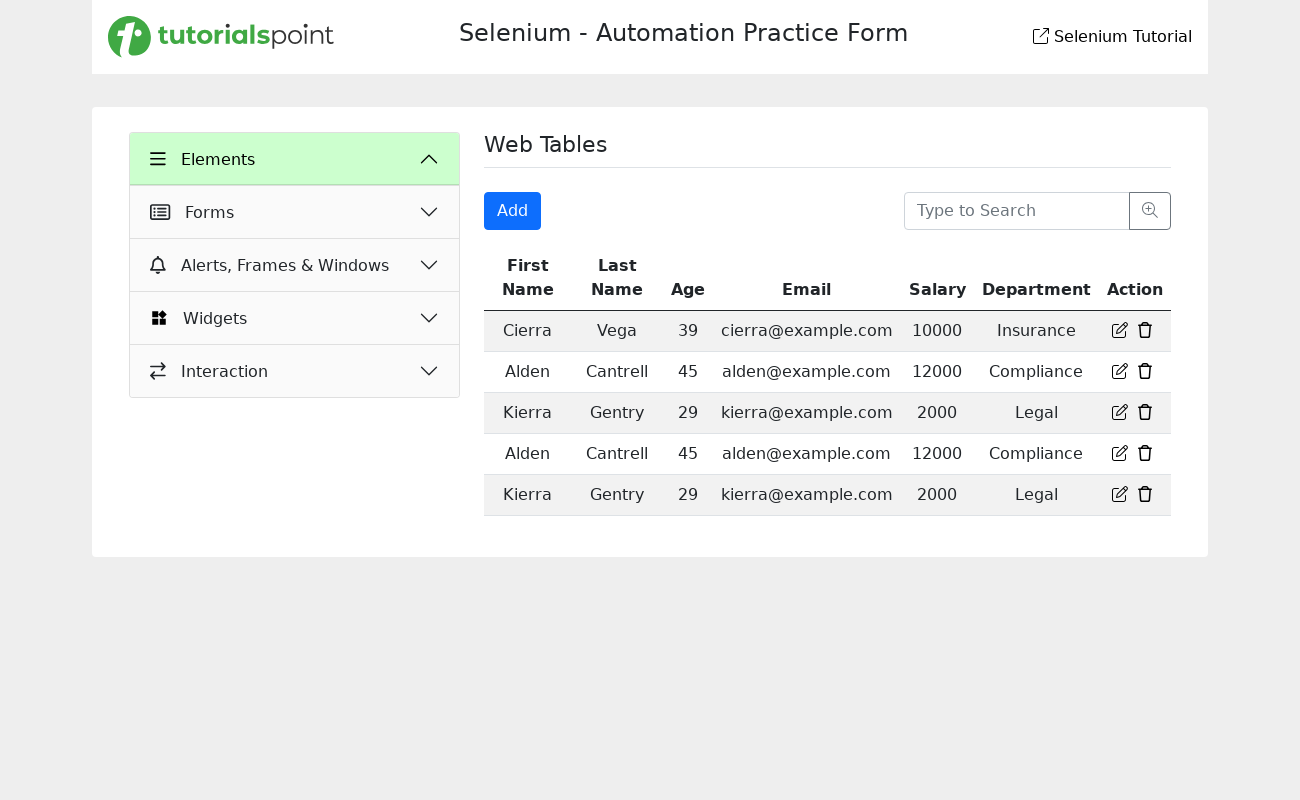

Retrieved name from second row: Alden
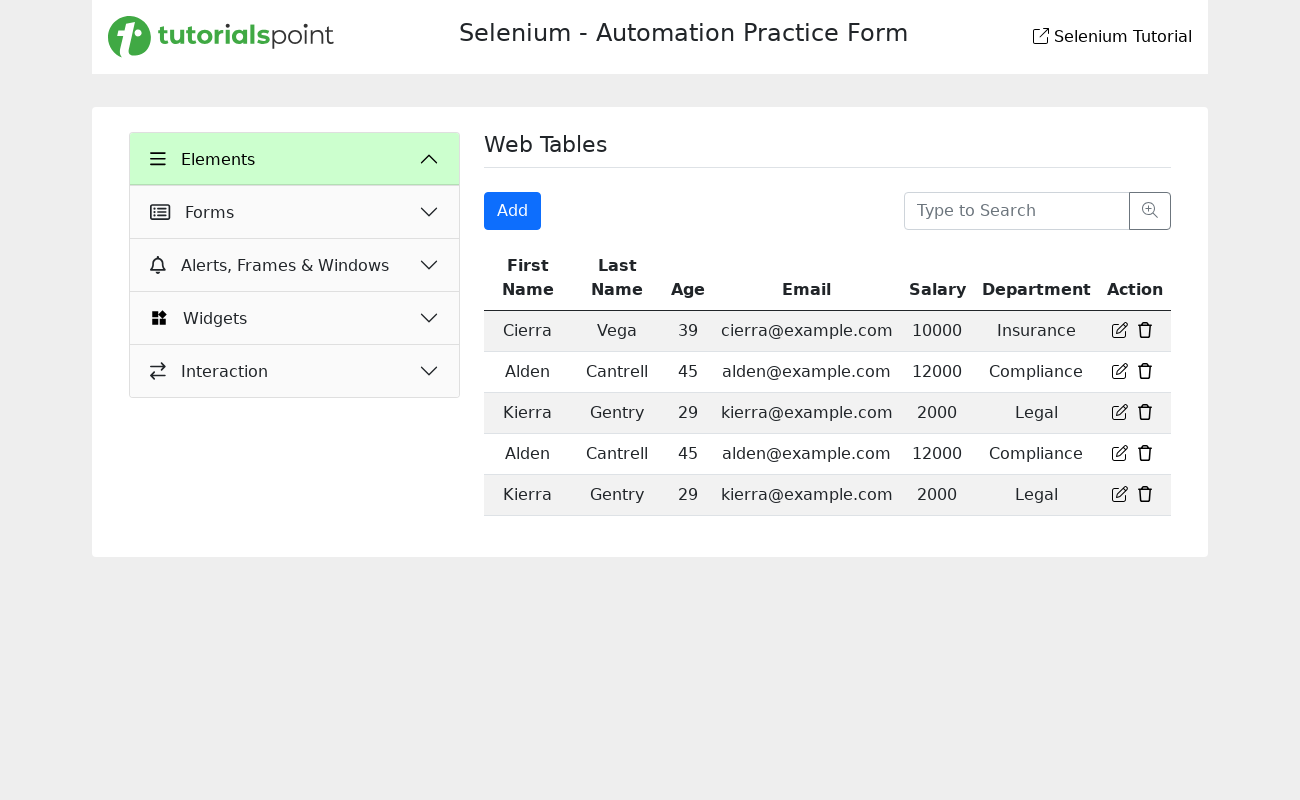

Retrieved last name from second row: Cantrell
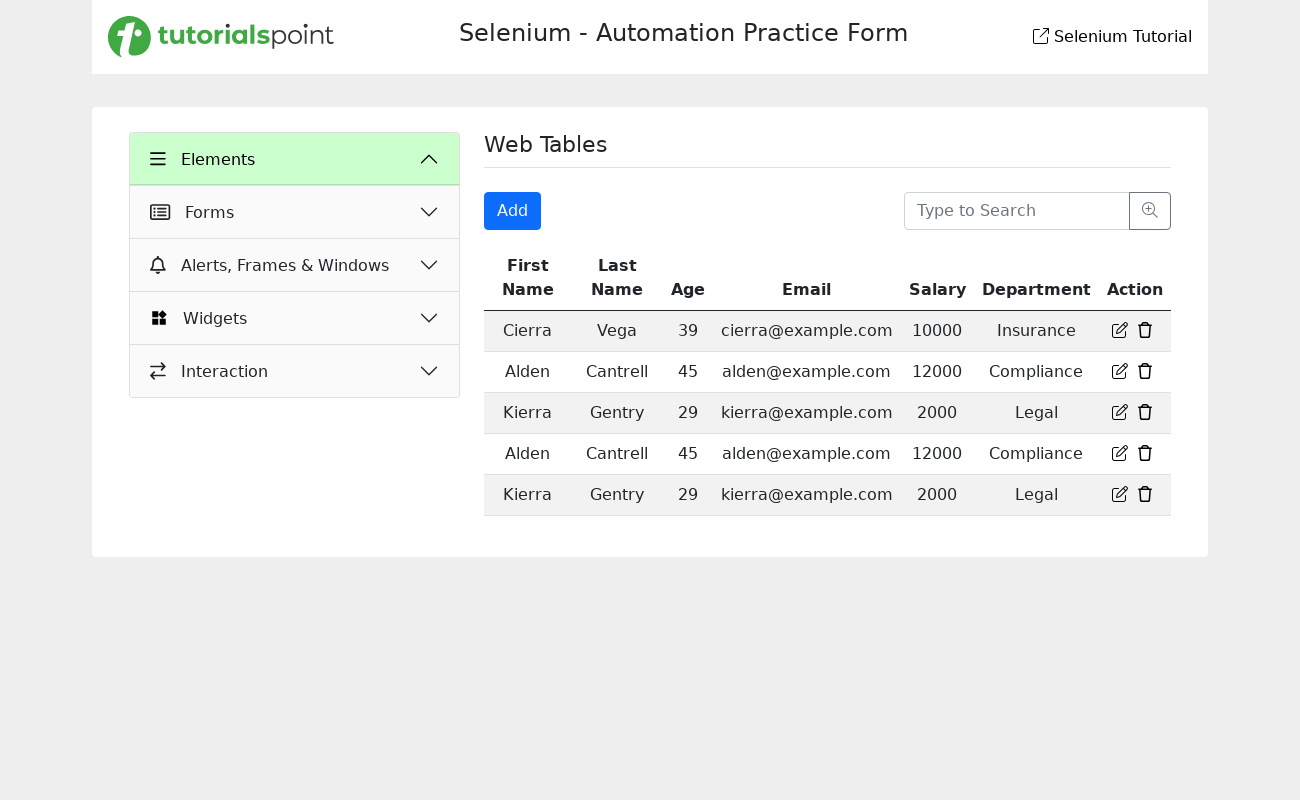

Retrieved age from second row: 45
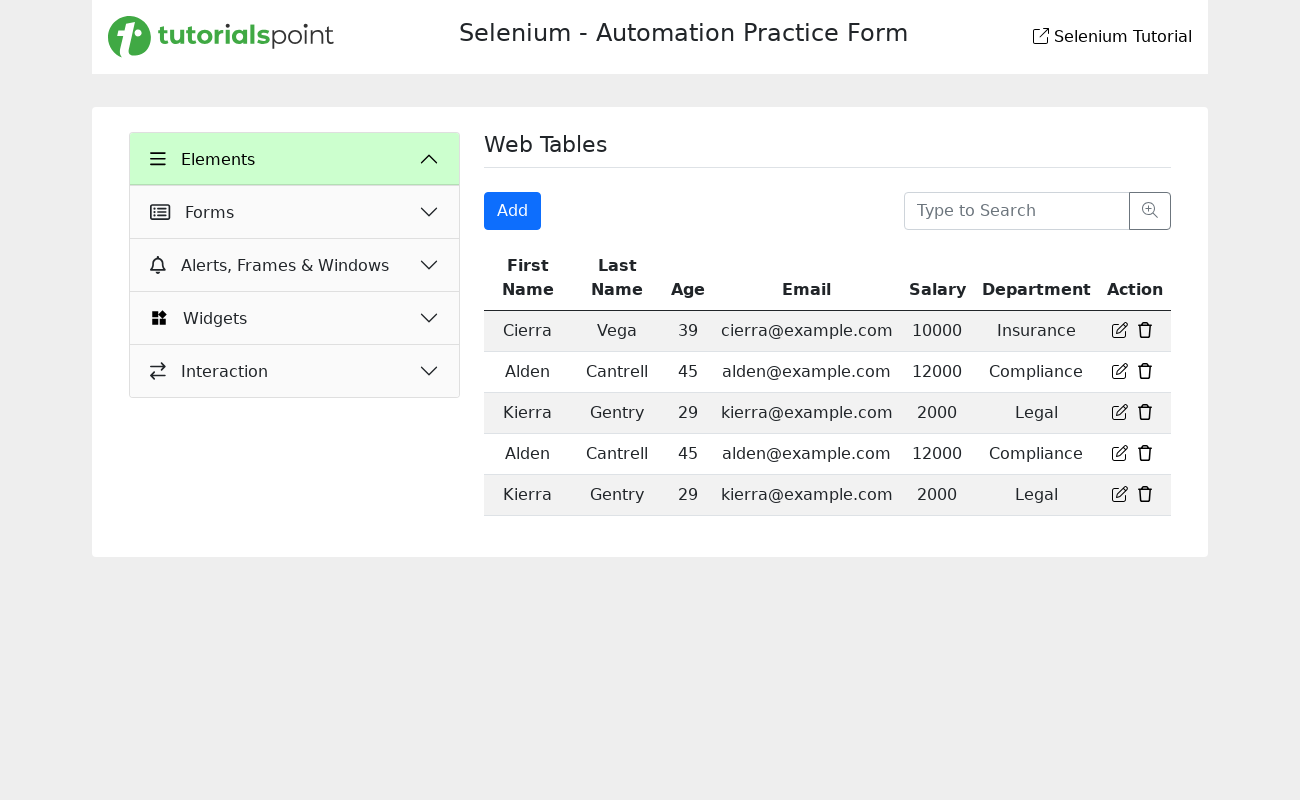

Retrieved email from second row: alden@example.com
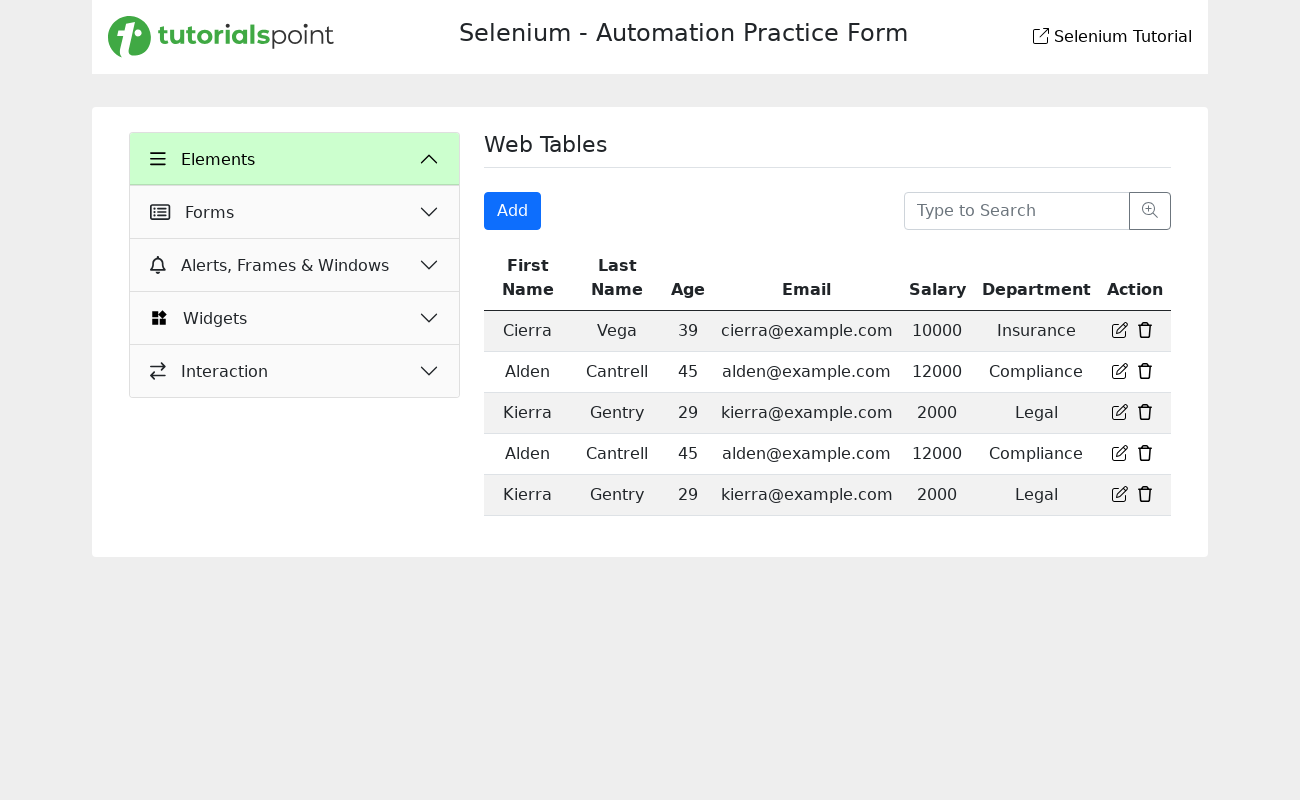

Retrieved salary from second row: 12000
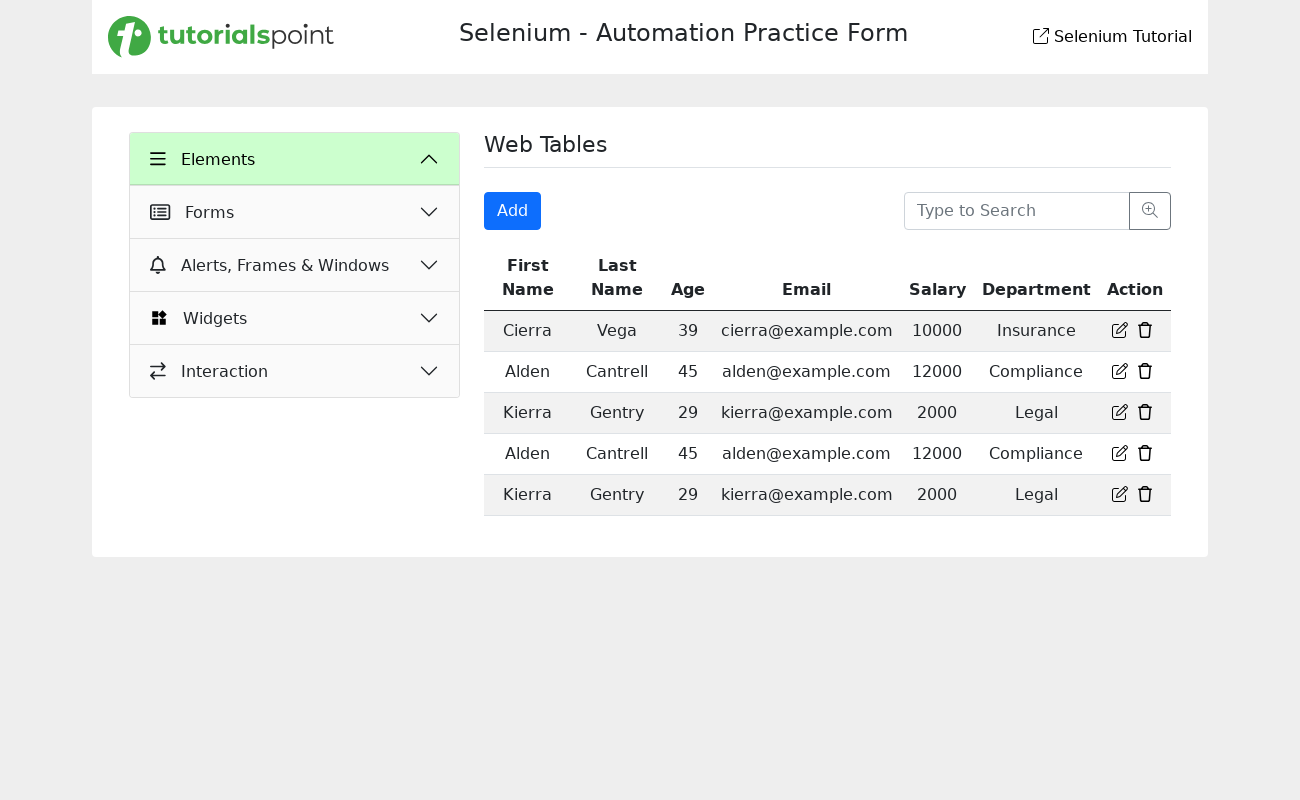

Retrieved department from second row: Compliance
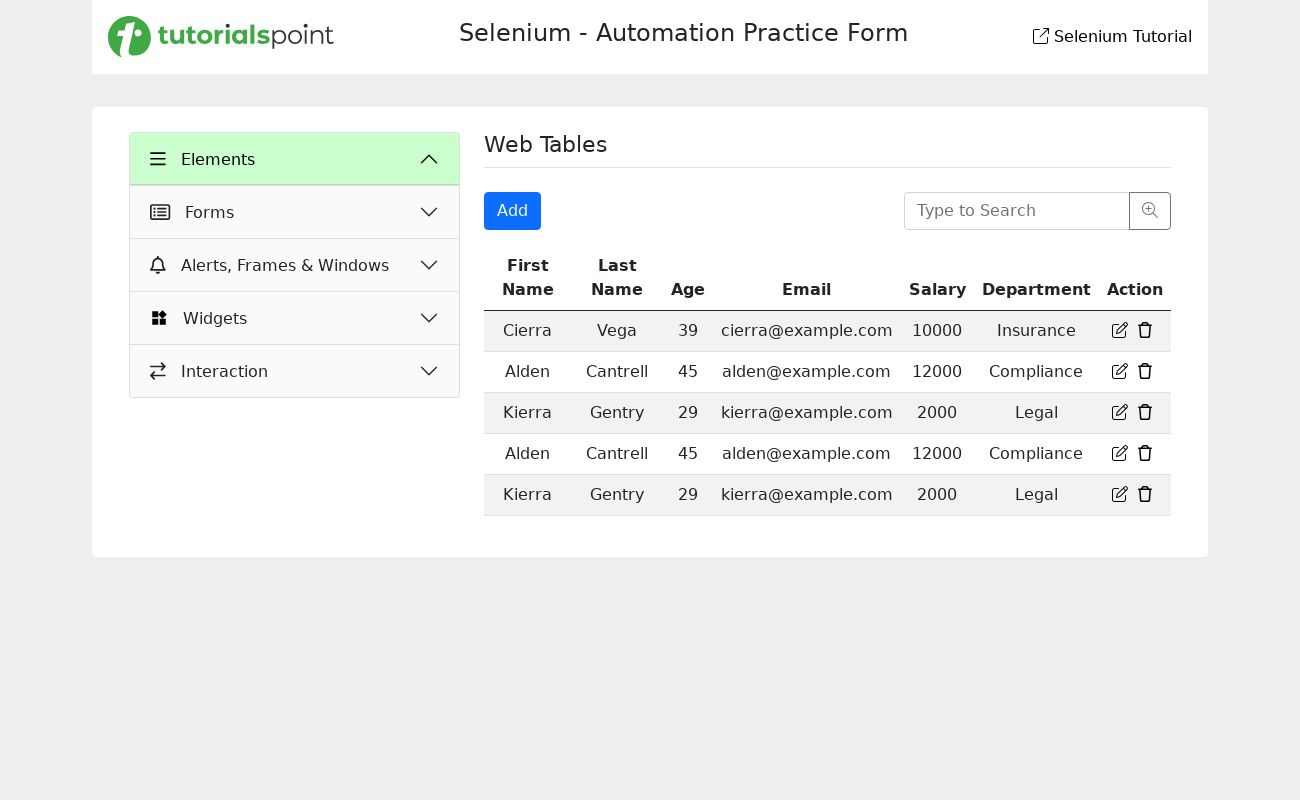

Verified name equals 'Alden'
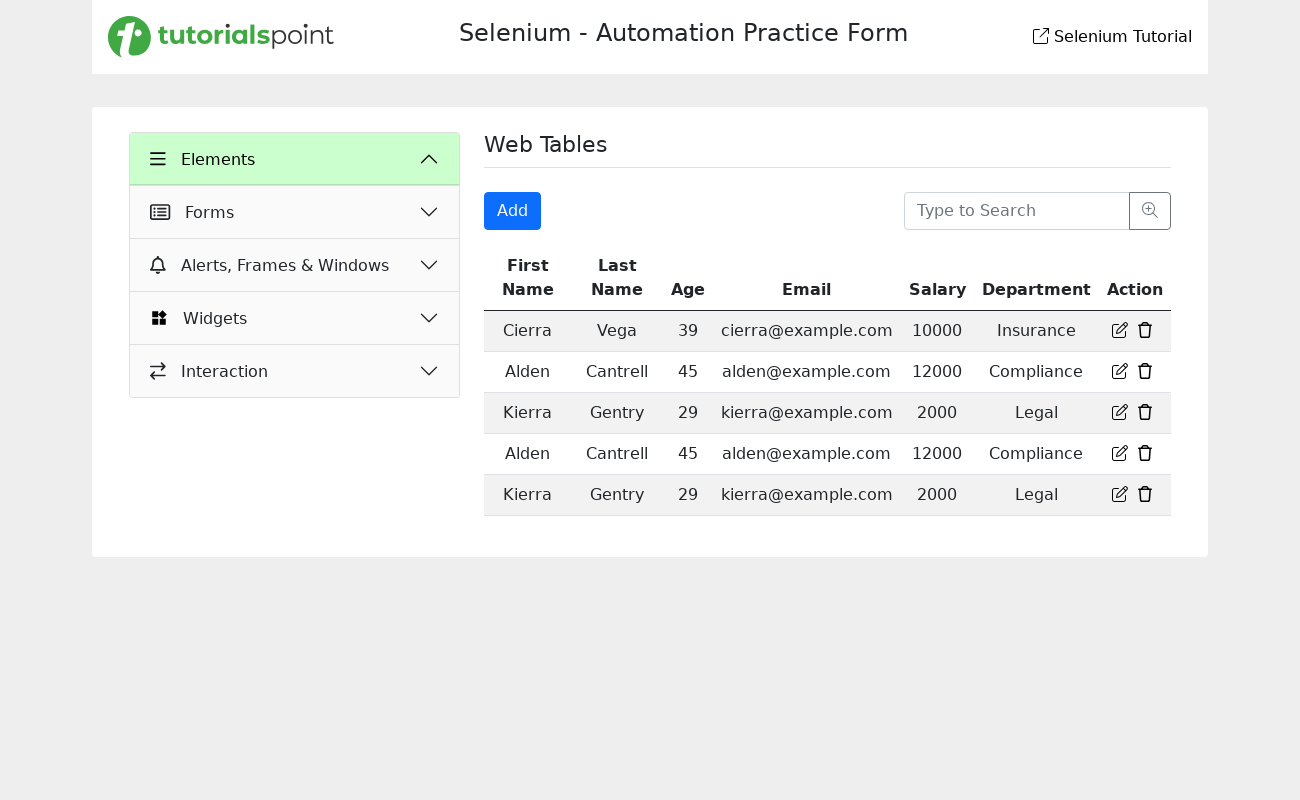

Verified last name equals 'Cantrell'
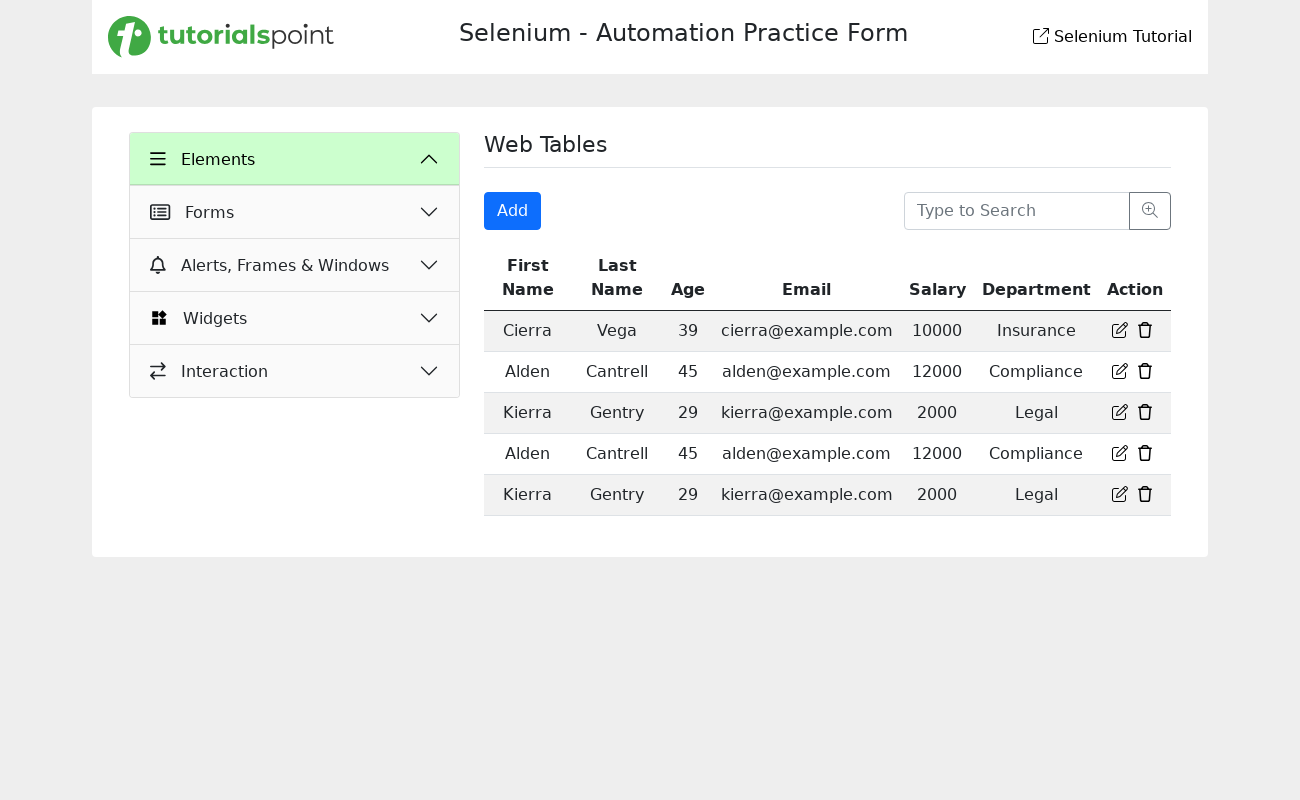

Verified age equals '45'
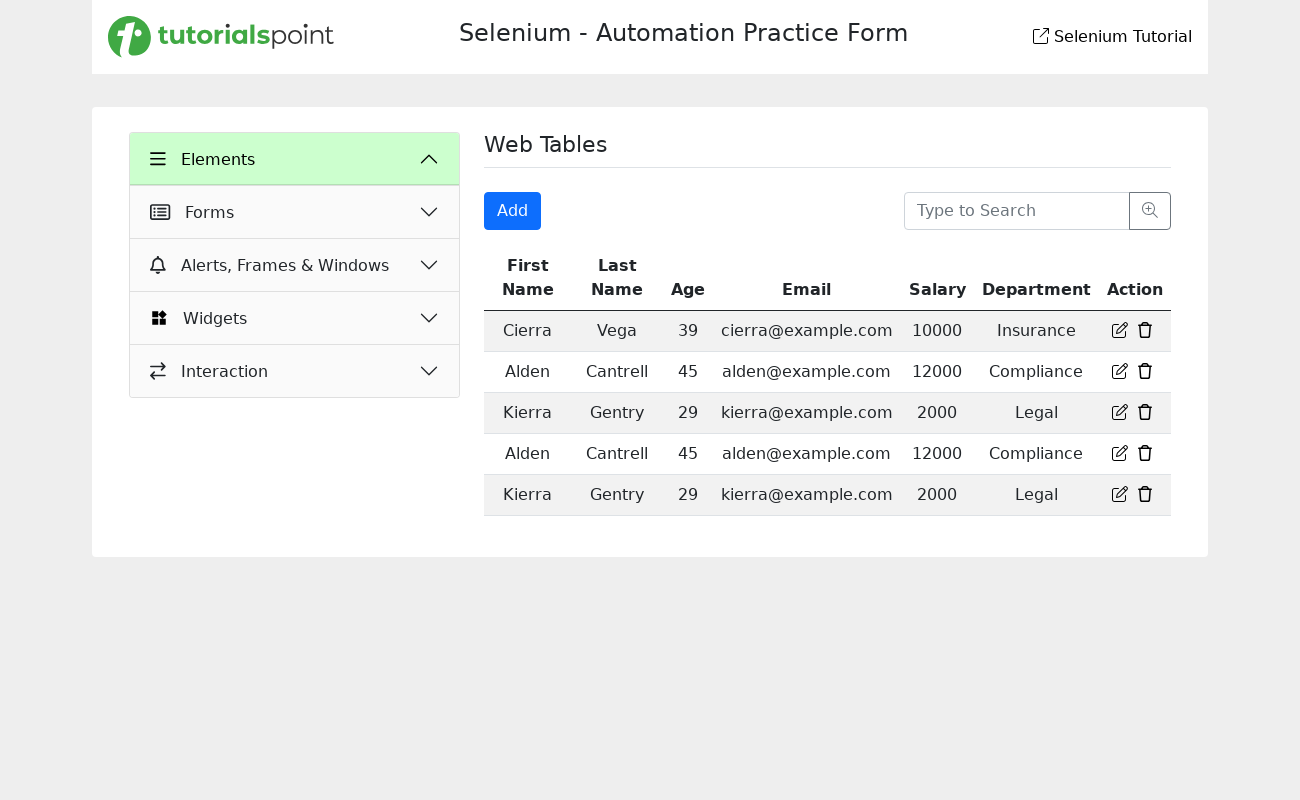

Verified email equals 'alden@example.com'
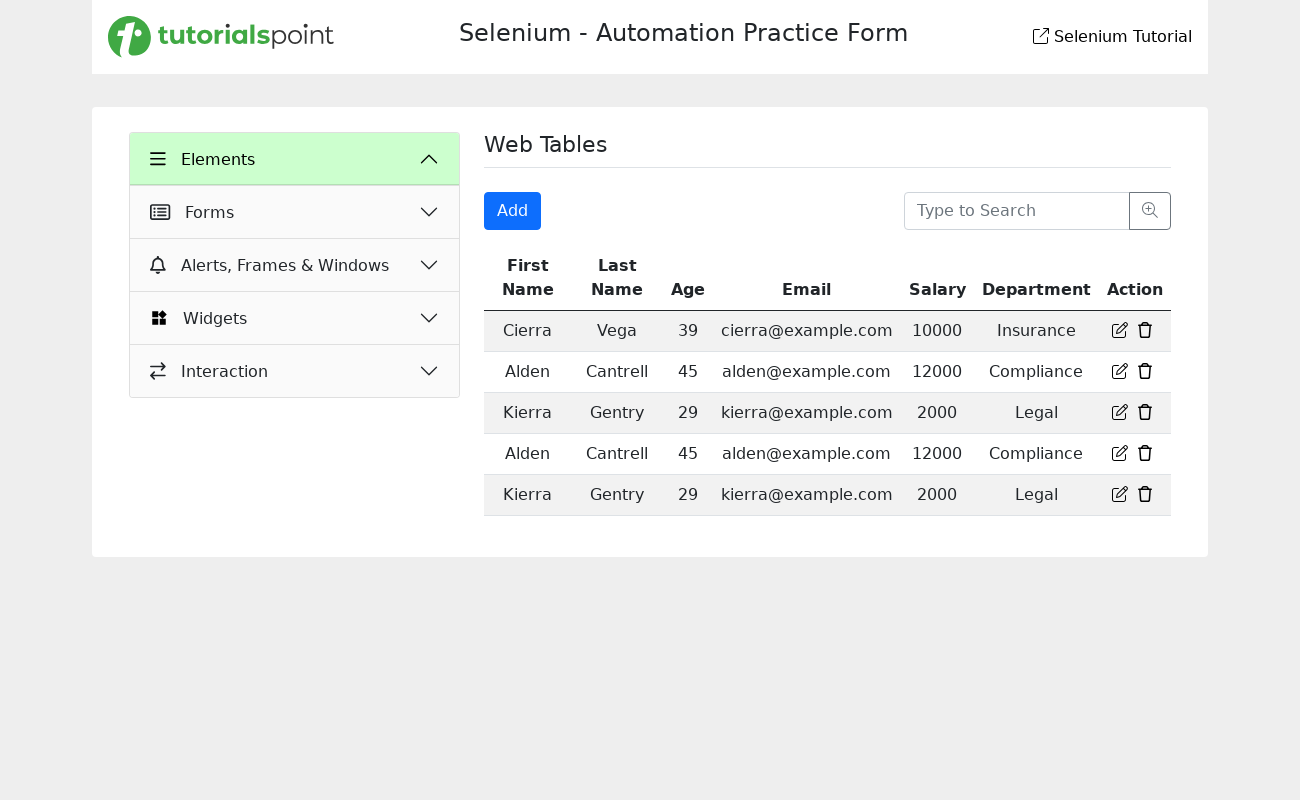

Verified salary equals '12000'
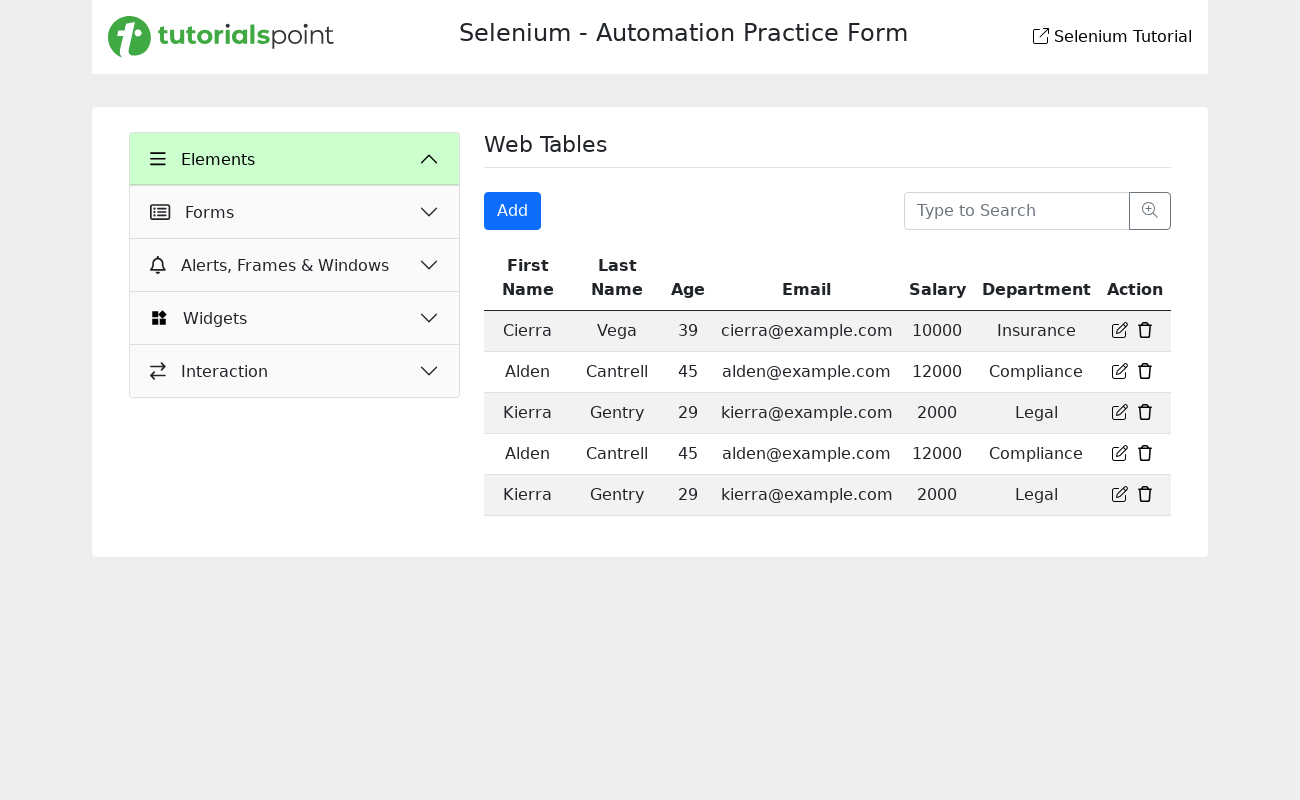

Verified department equals 'Compliance'
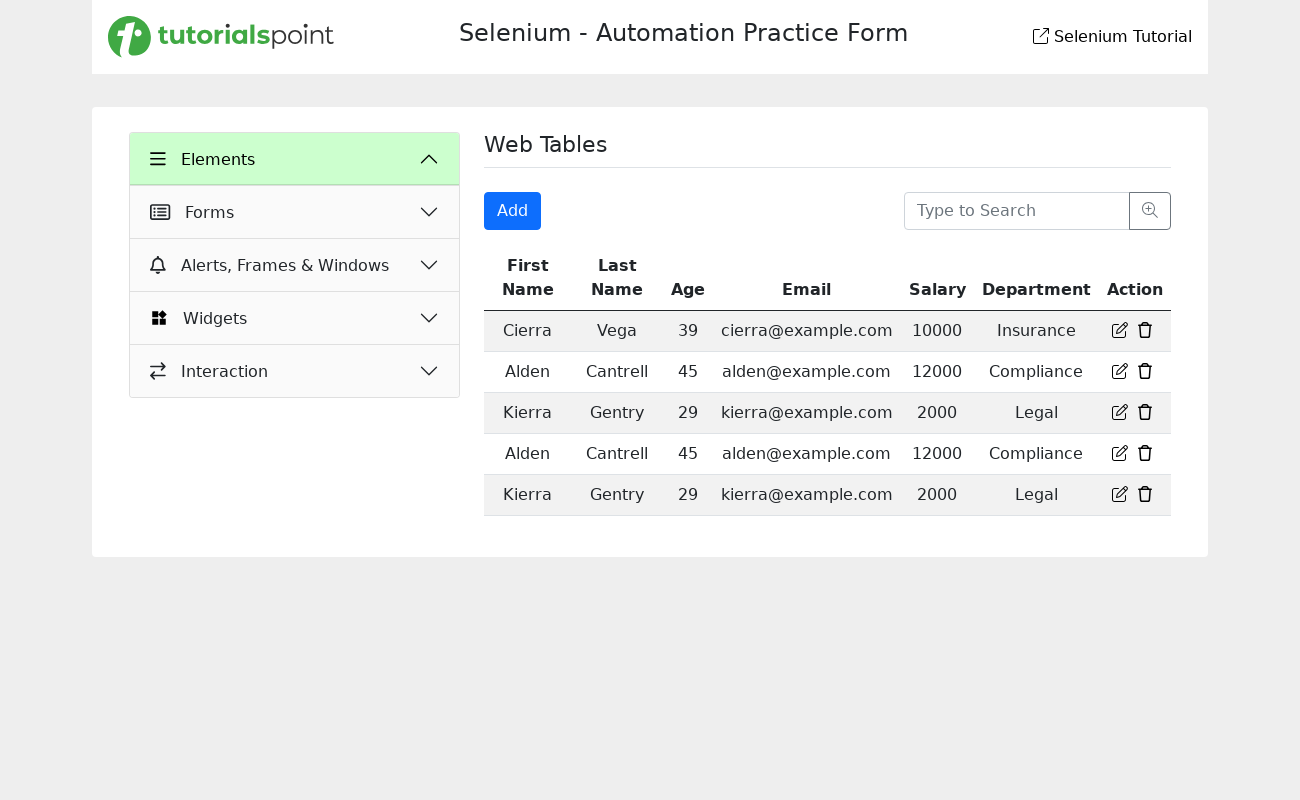

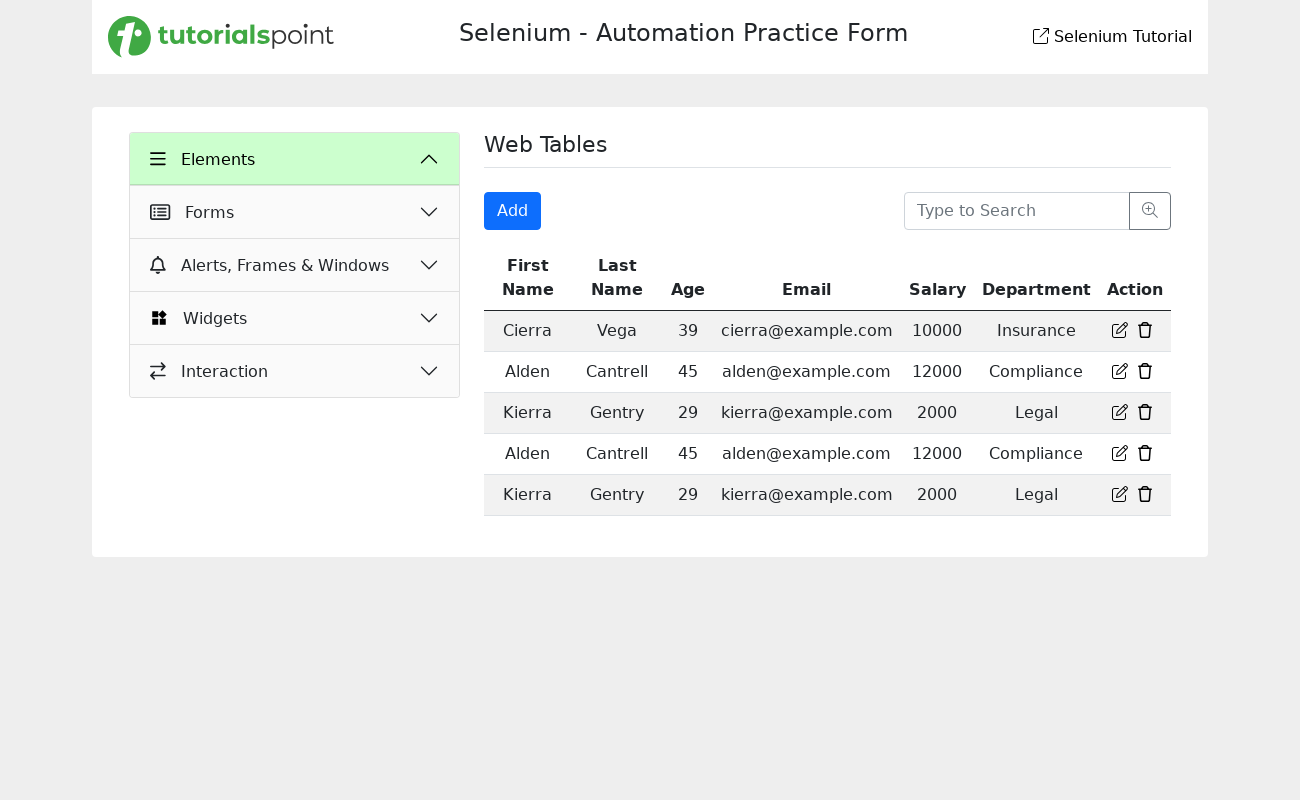